Tests radio button and checkbox functionality on an automation practice page by selecting a radio button and verifying checkbox state

Starting URL: https://rahulshettyacademy.com/AutomationPractice/

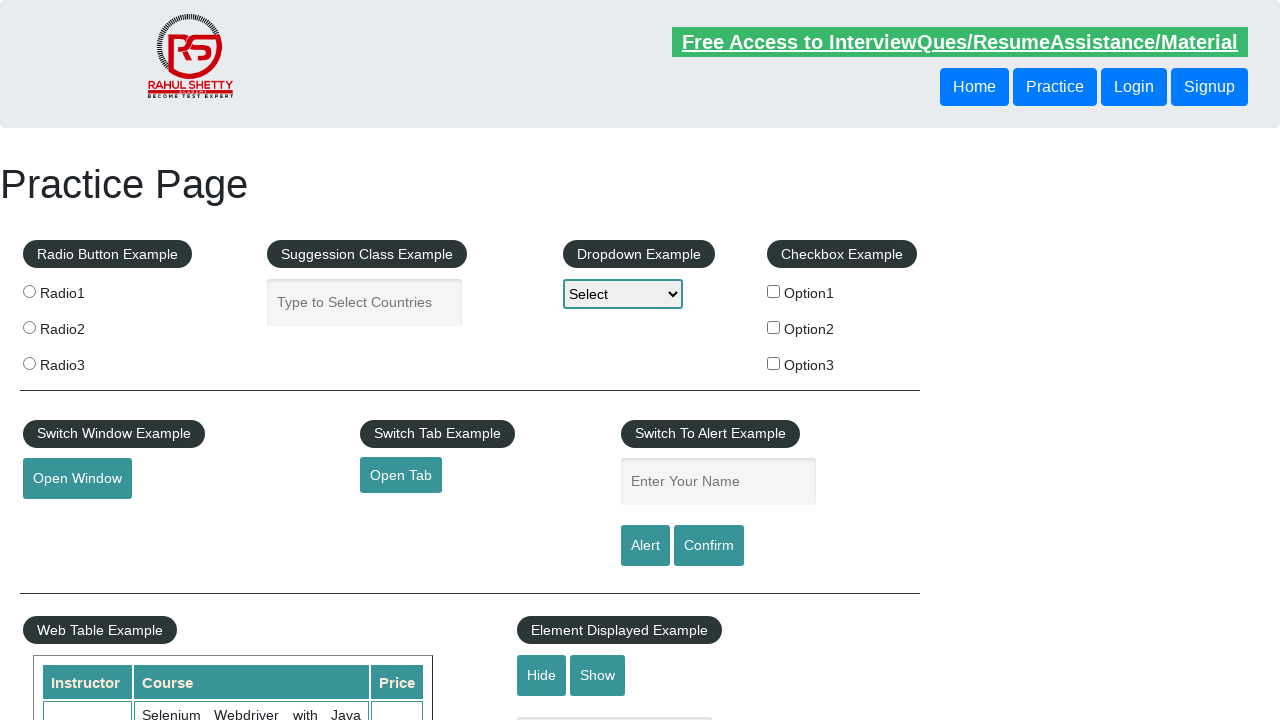

Page loaded with domcontentloaded state
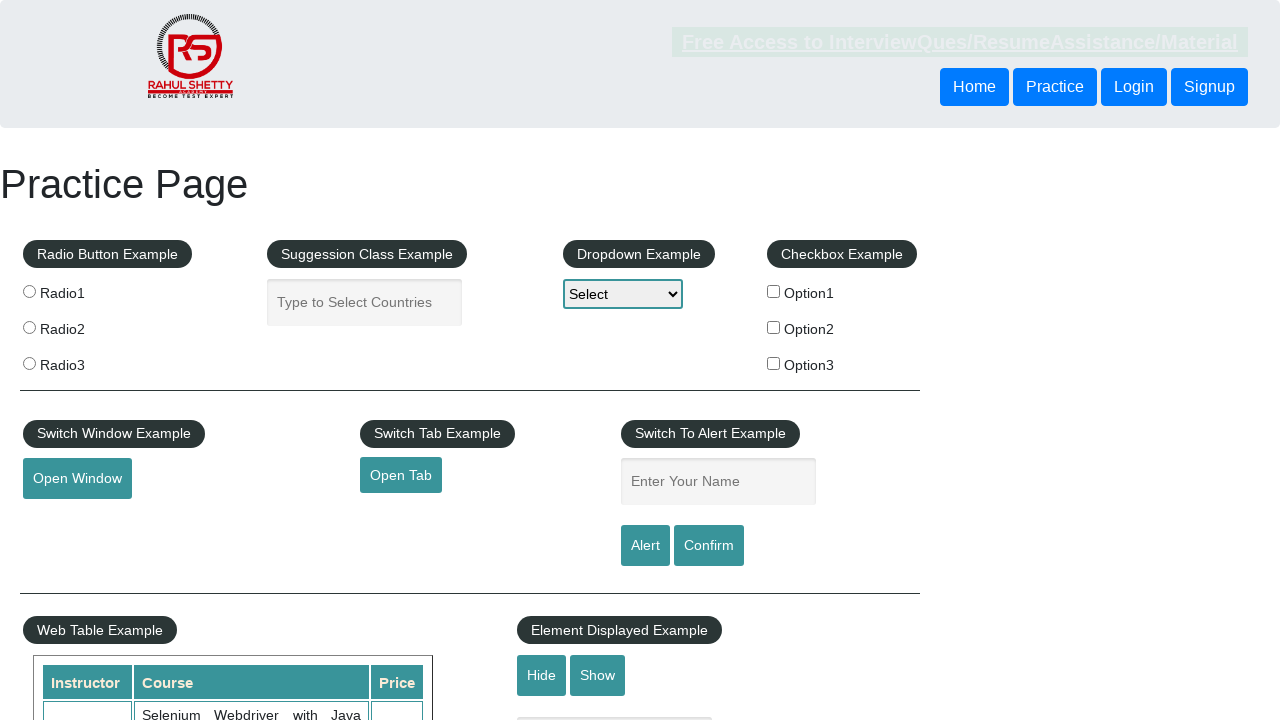

Located the 3rd radio button (Radio3)
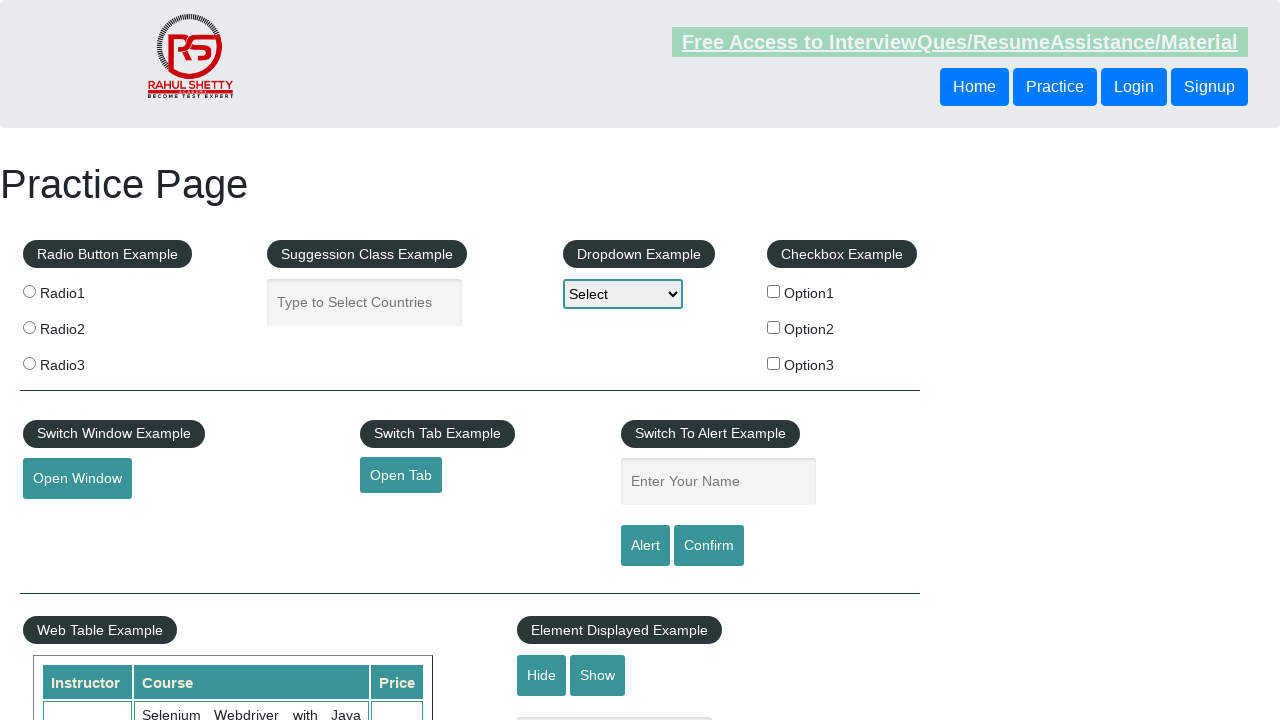

Radio button 3 is enabled and clicked at (29, 363) on (//input[@name='radioButton'])[3]
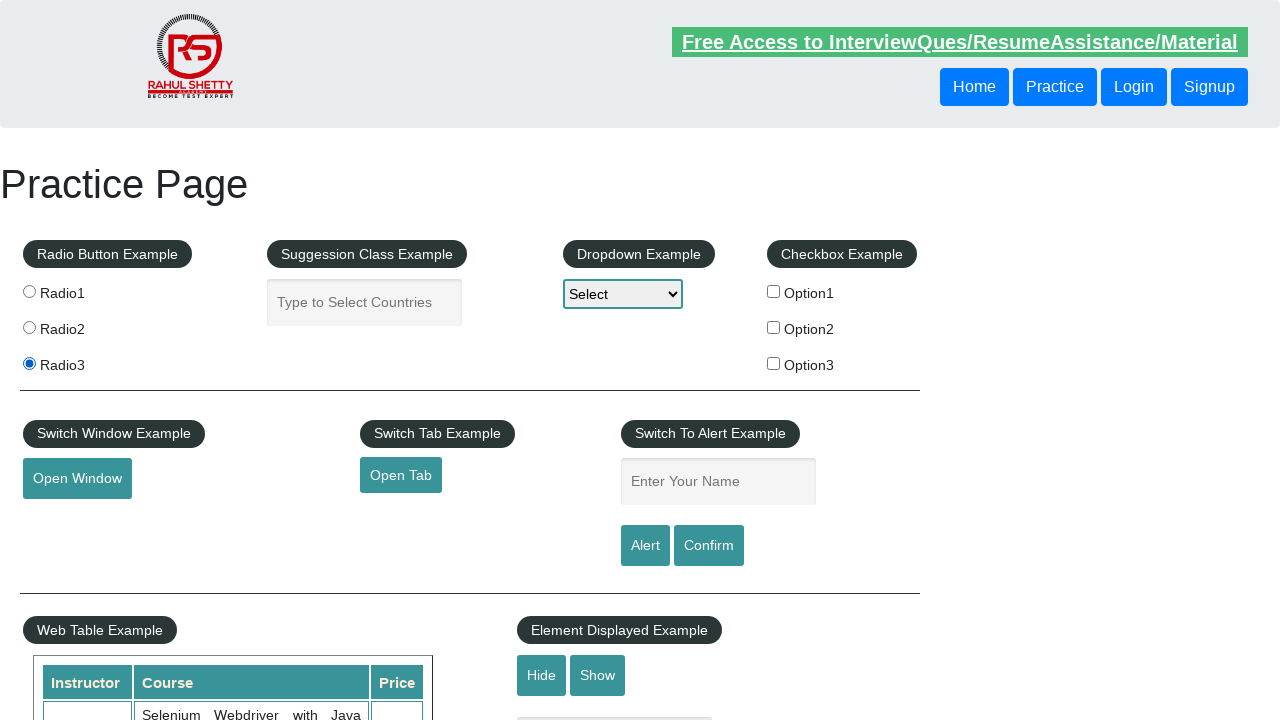

Located checkbox option 1
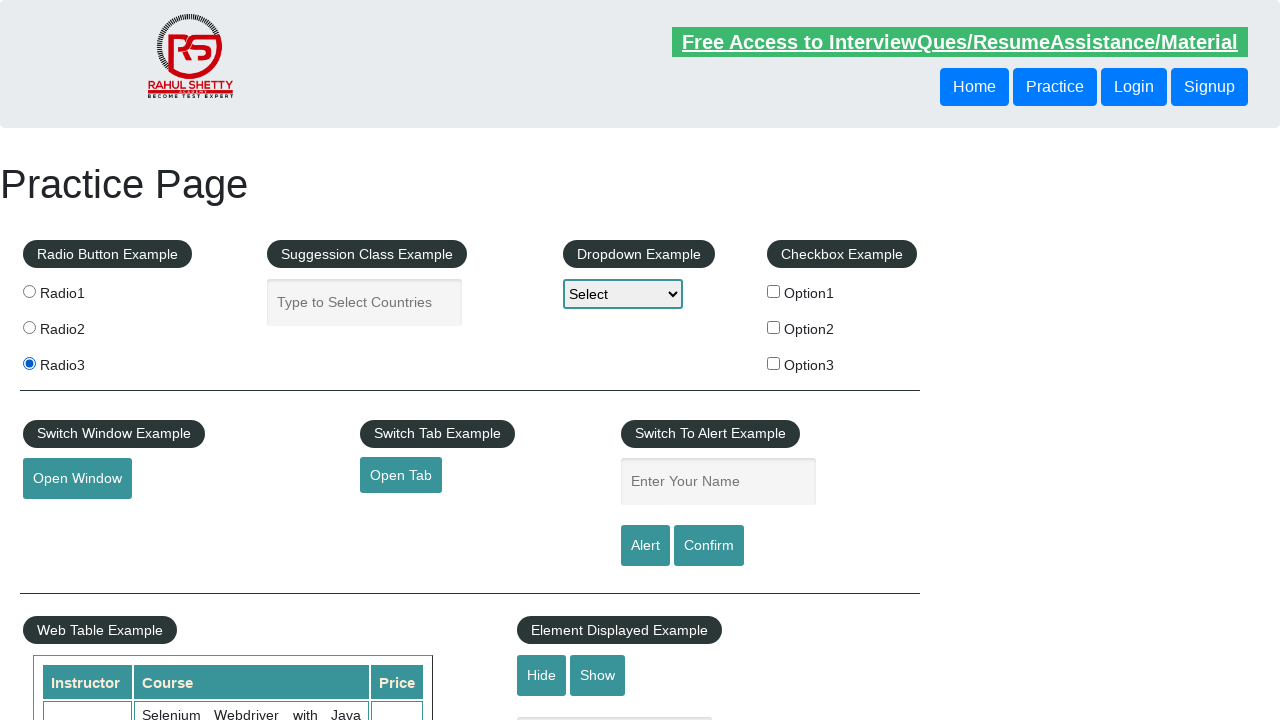

Checkbox option 1 is enabled and clicked at (774, 291) on #checkBoxOption1
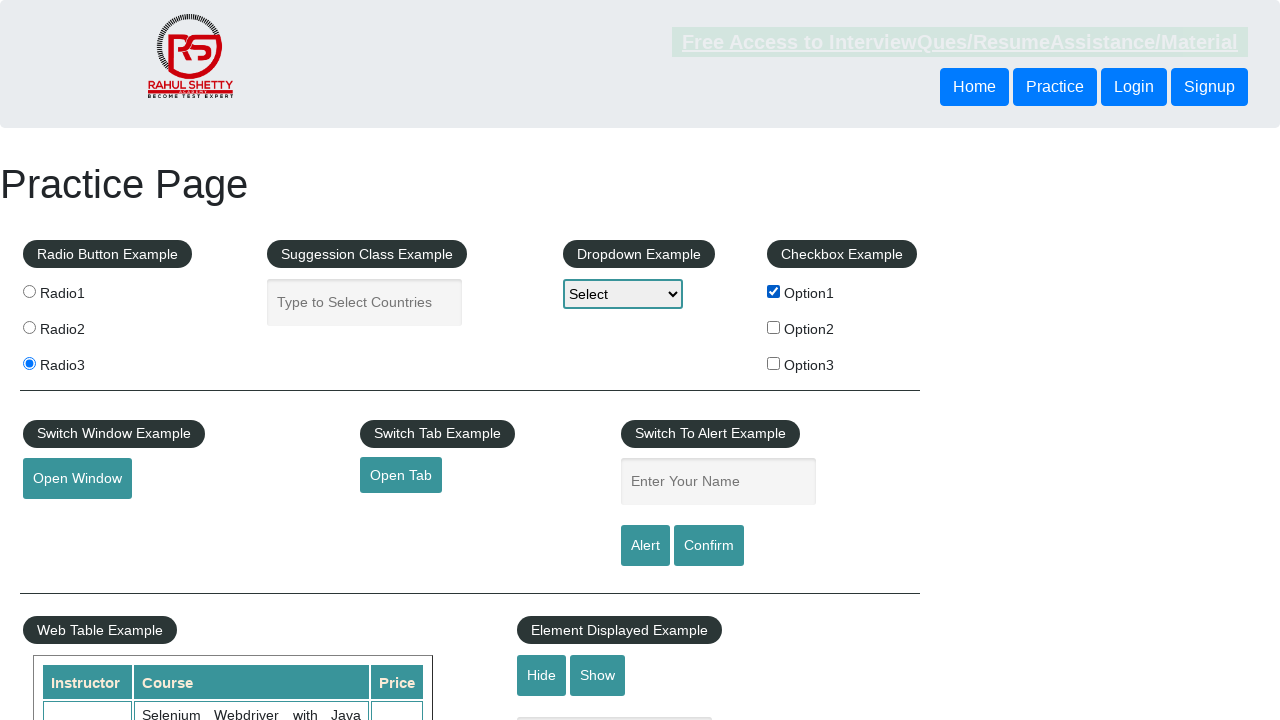

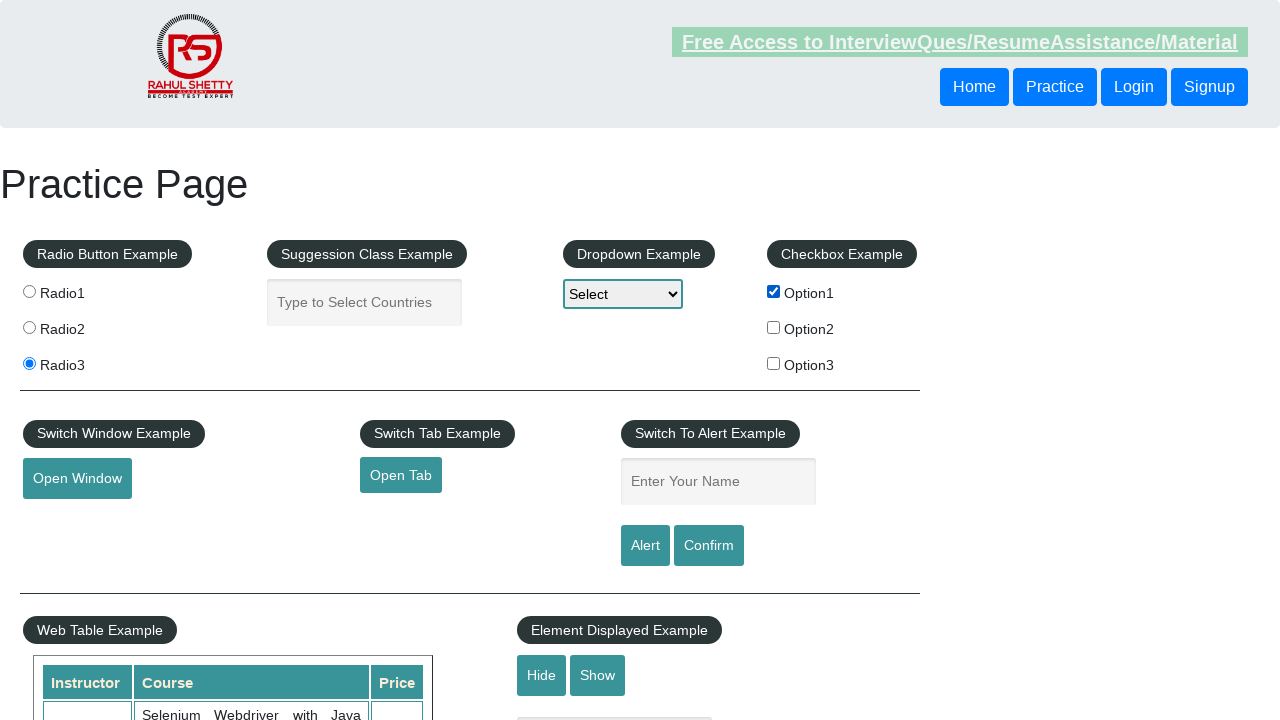